Tests e-commerce cart functionality by adding multiple vegetables (Cucumber, Cauliflower, Beetroot) to cart, proceeding to checkout, and applying a promo code to verify discount functionality.

Starting URL: https://rahulshettyacademy.com/seleniumPractise/

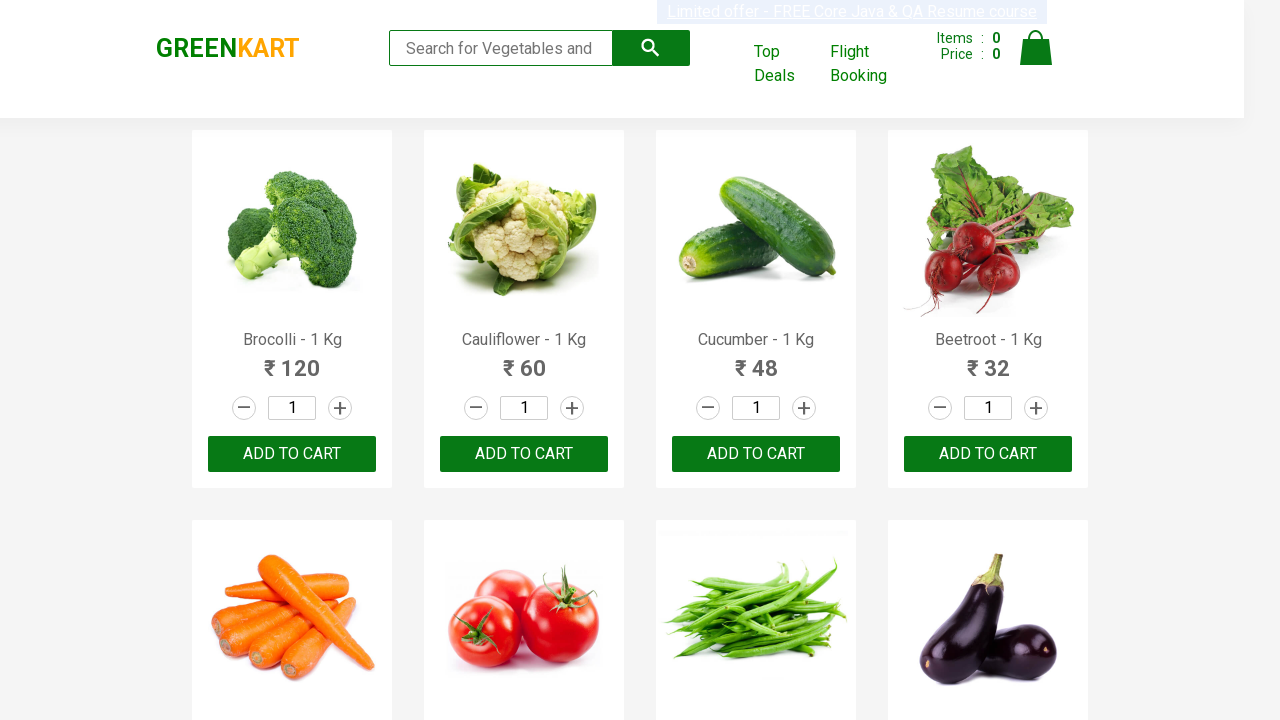

Waited for product names to load on the page
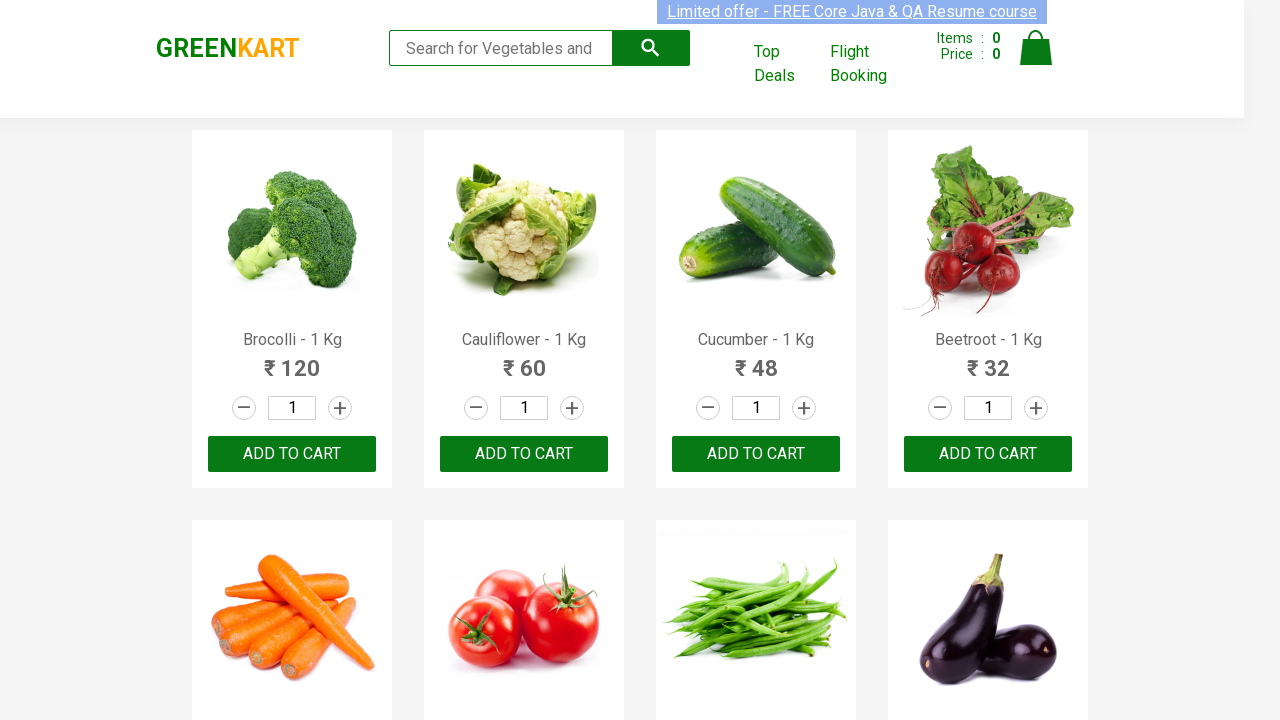

Retrieved all product name elements from the page
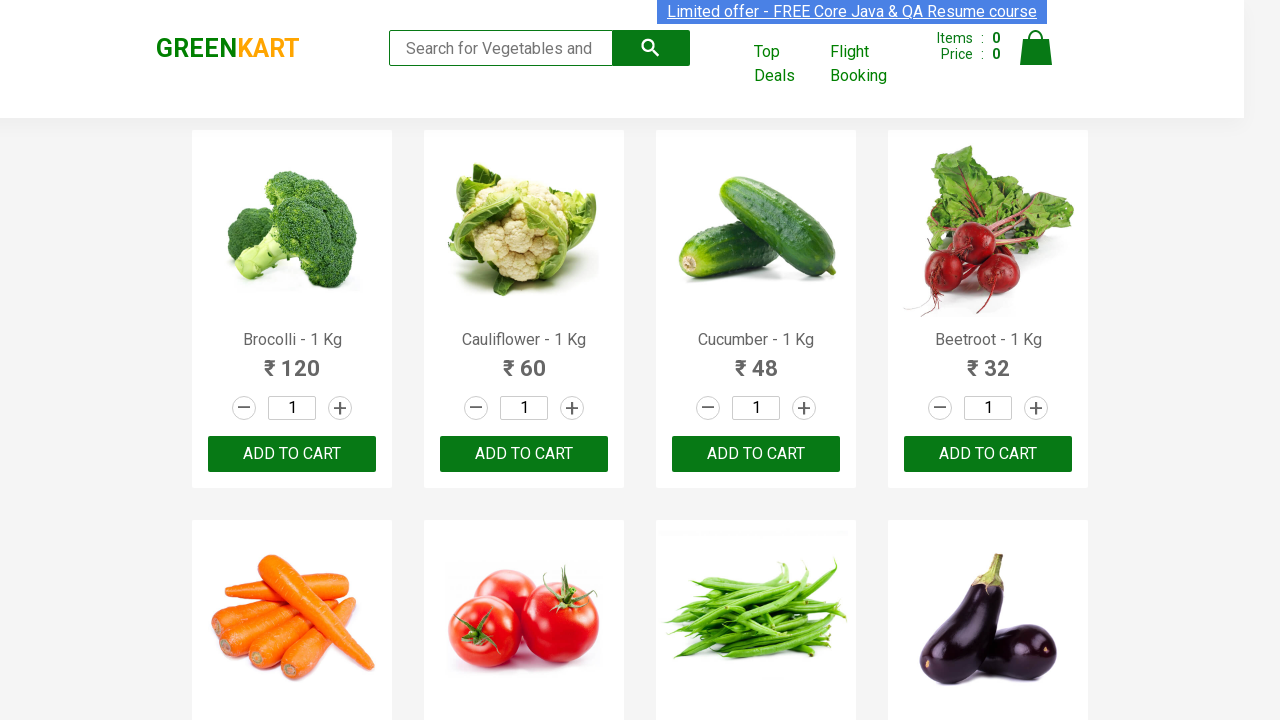

Added Cauliflower to cart at (524, 454) on xpath=//div[@class='product-action']/button >> nth=1
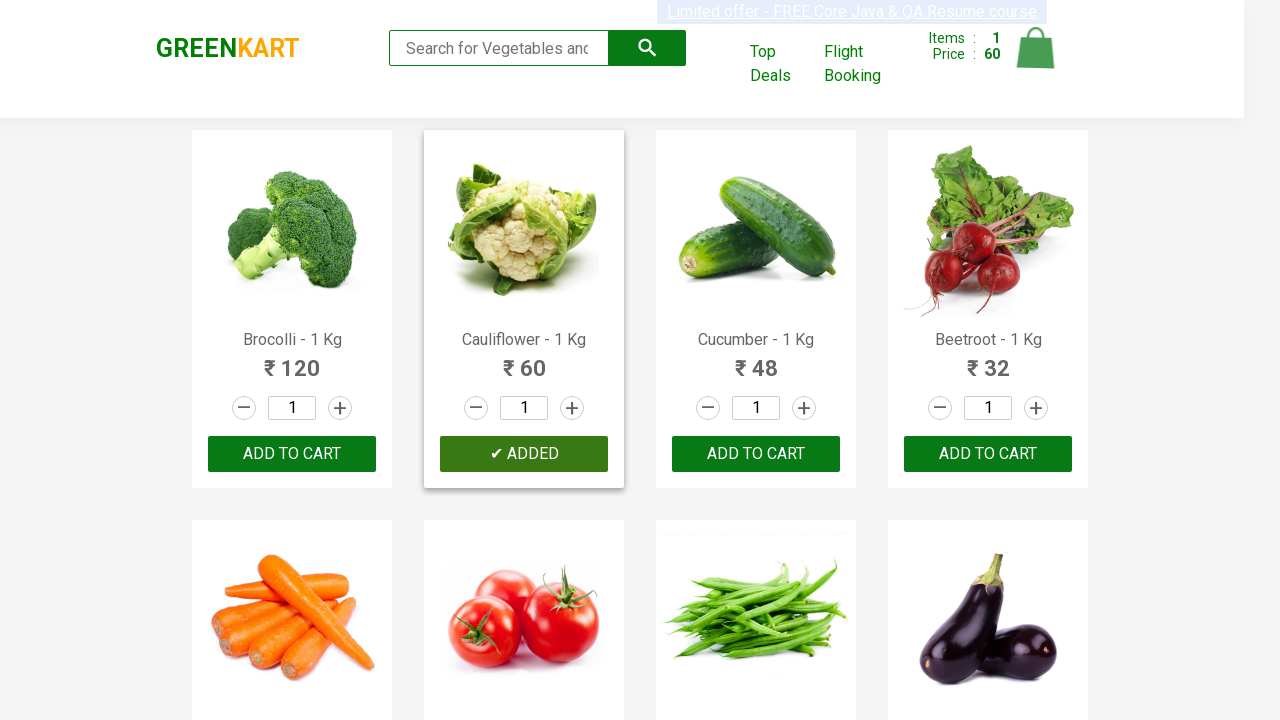

Added Cucumber to cart at (756, 454) on xpath=//div[@class='product-action']/button >> nth=2
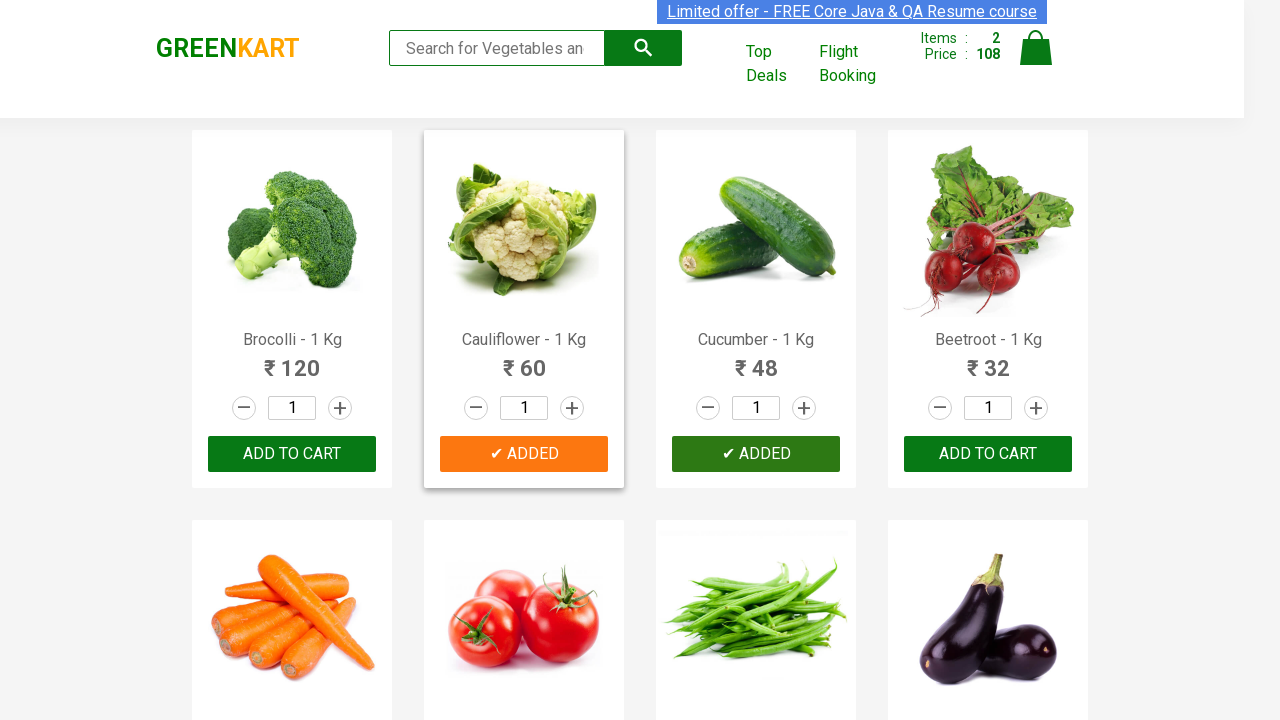

Added Beetroot to cart at (988, 454) on xpath=//div[@class='product-action']/button >> nth=3
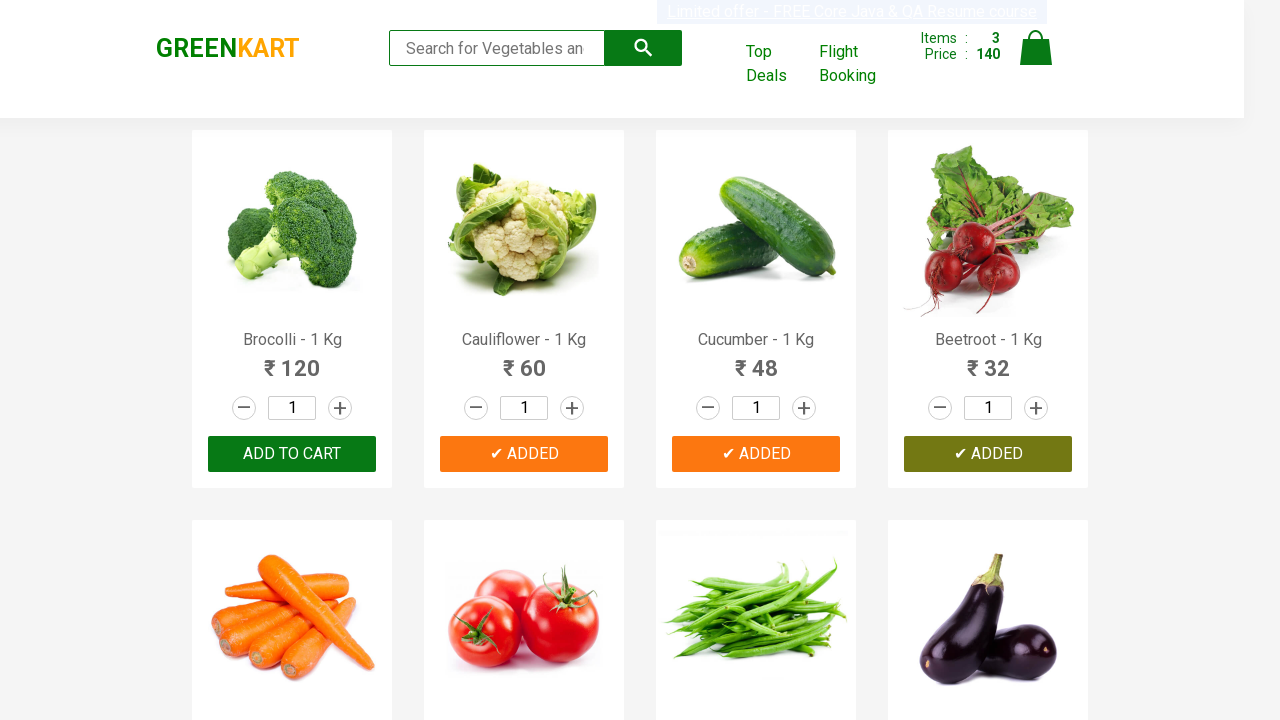

Clicked on cart icon to view cart at (1036, 48) on img[alt='Cart']
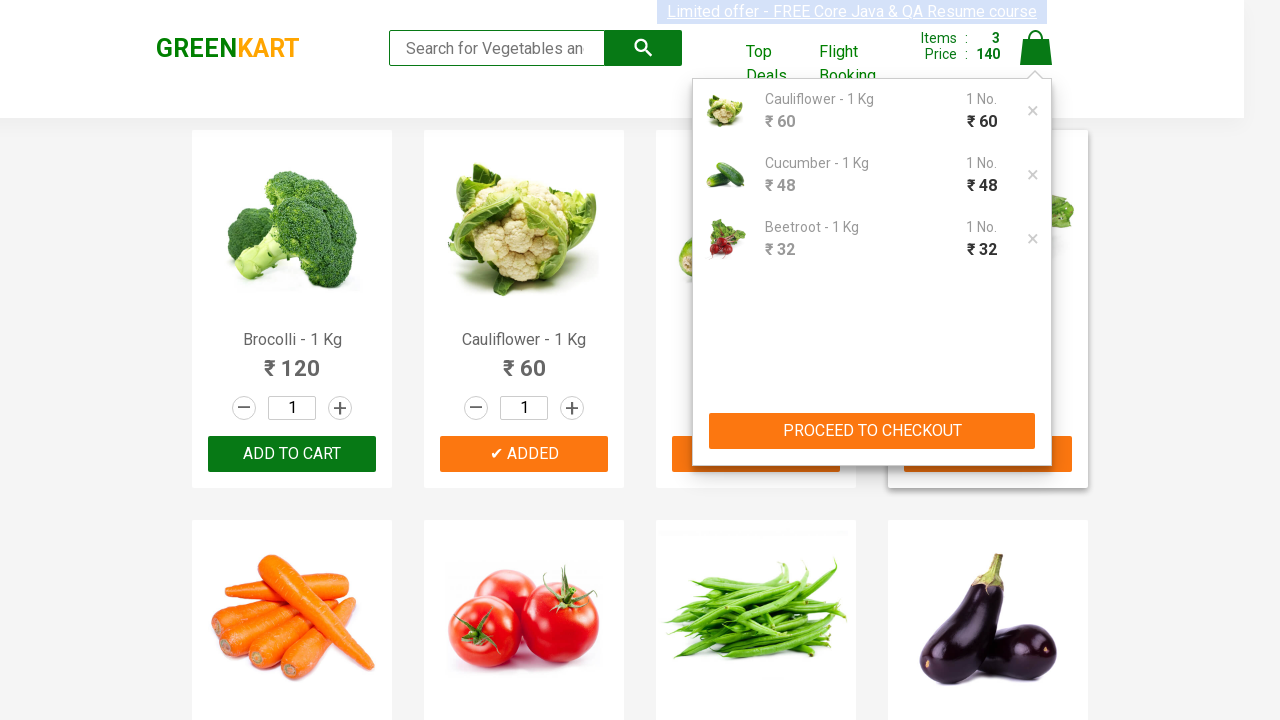

Clicked PROCEED TO CHECKOUT button at (872, 431) on xpath=//button[contains(text(),'PROCEED TO CHECKOUT')]
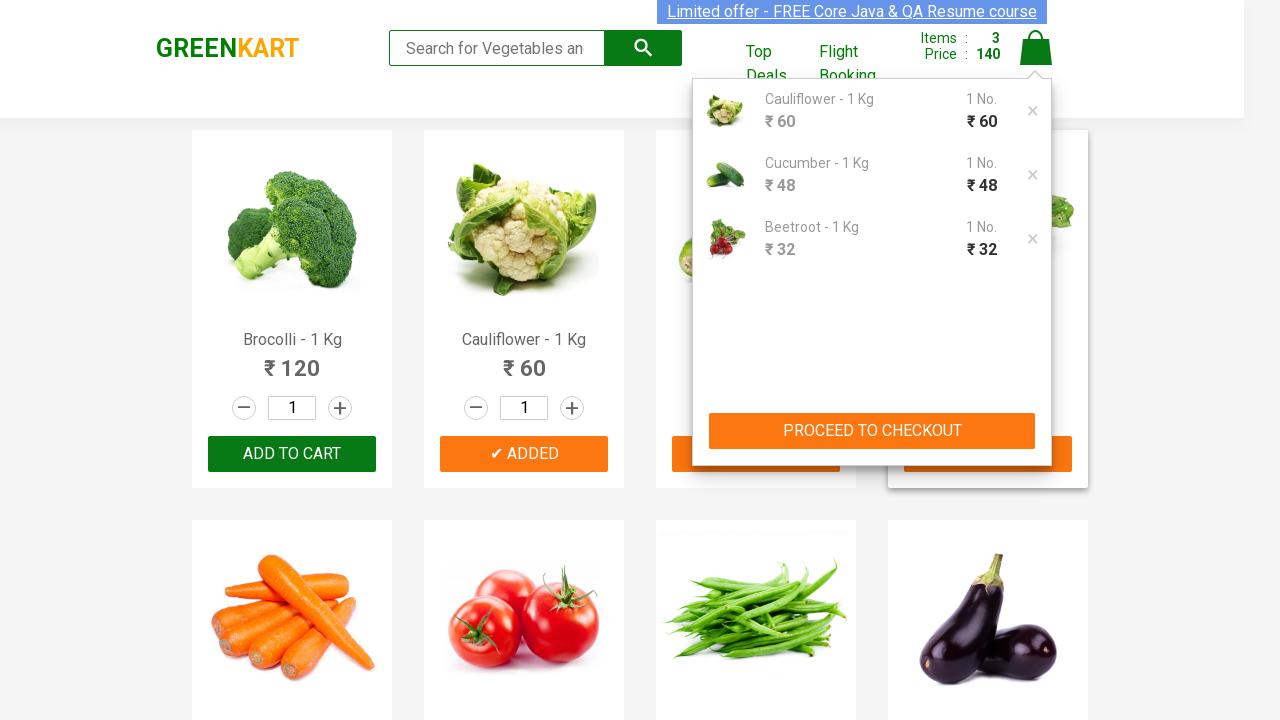

Waited for promo code input field to appear
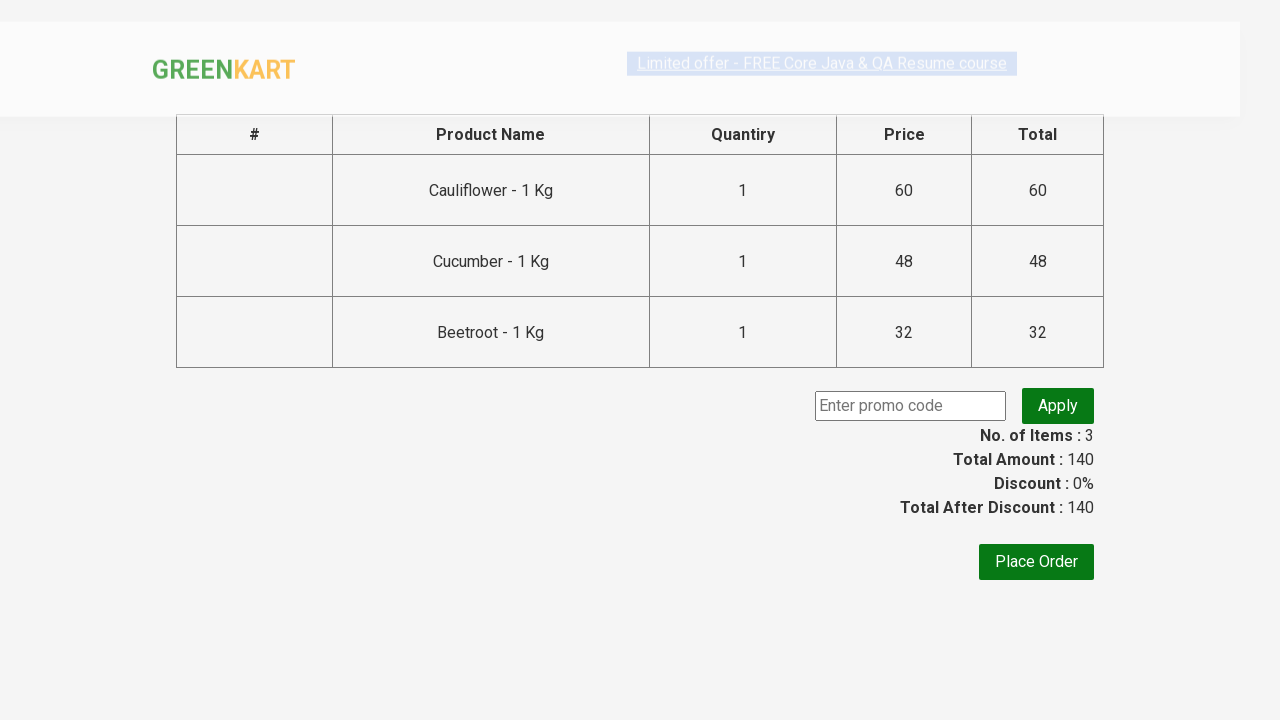

Entered promo code 'rahulshettyacademy' in the promo code field on input.promoCode
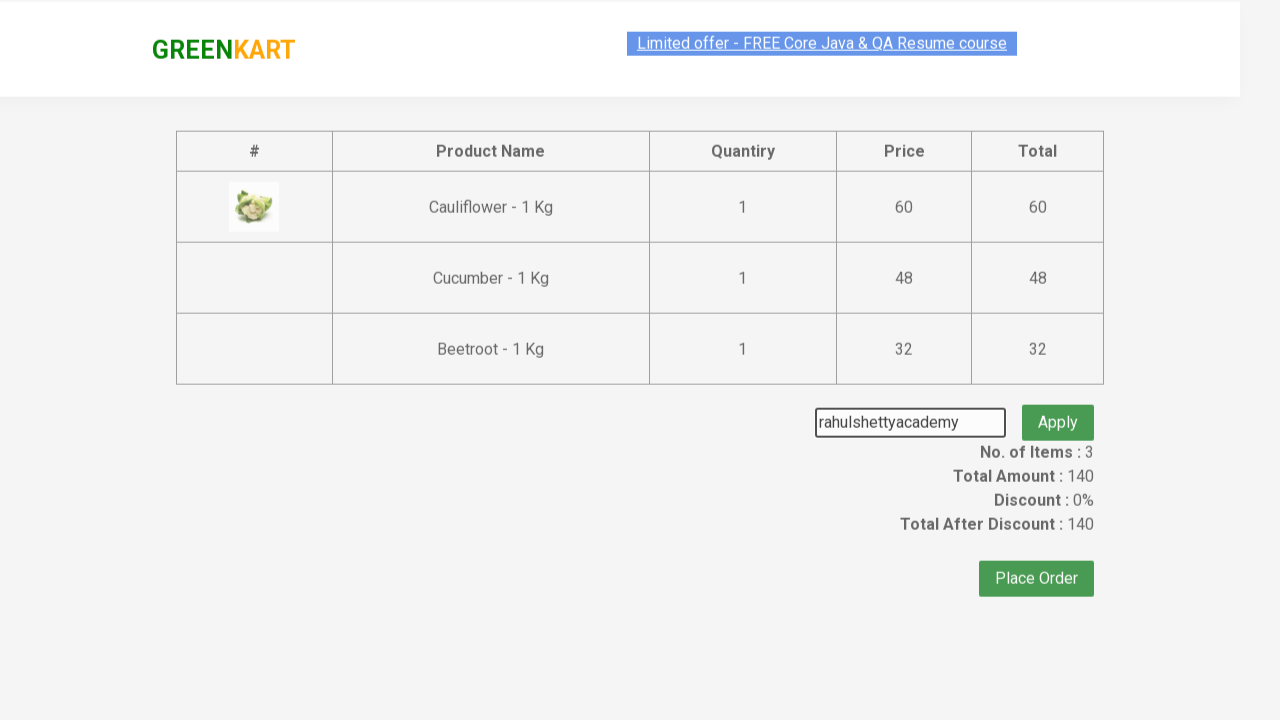

Clicked apply promo button to apply the discount code at (1058, 406) on button.promoBtn
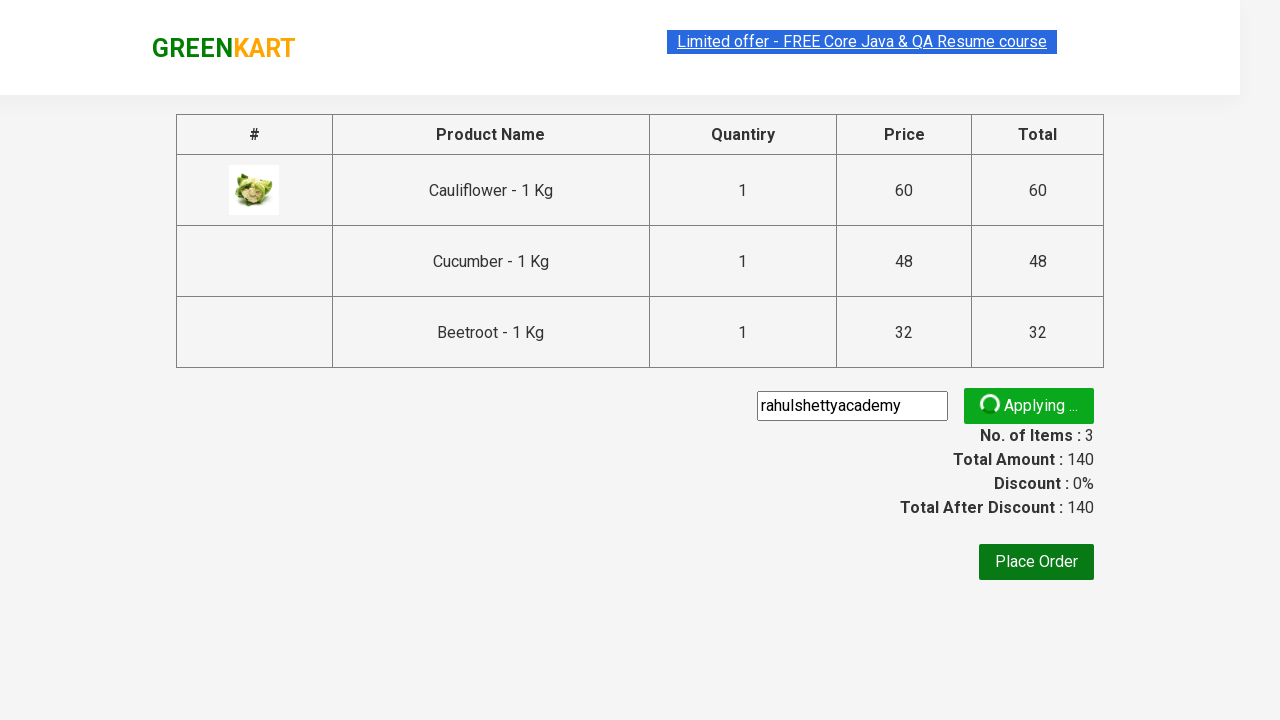

Verified promo code was successfully applied by waiting for promo info to appear
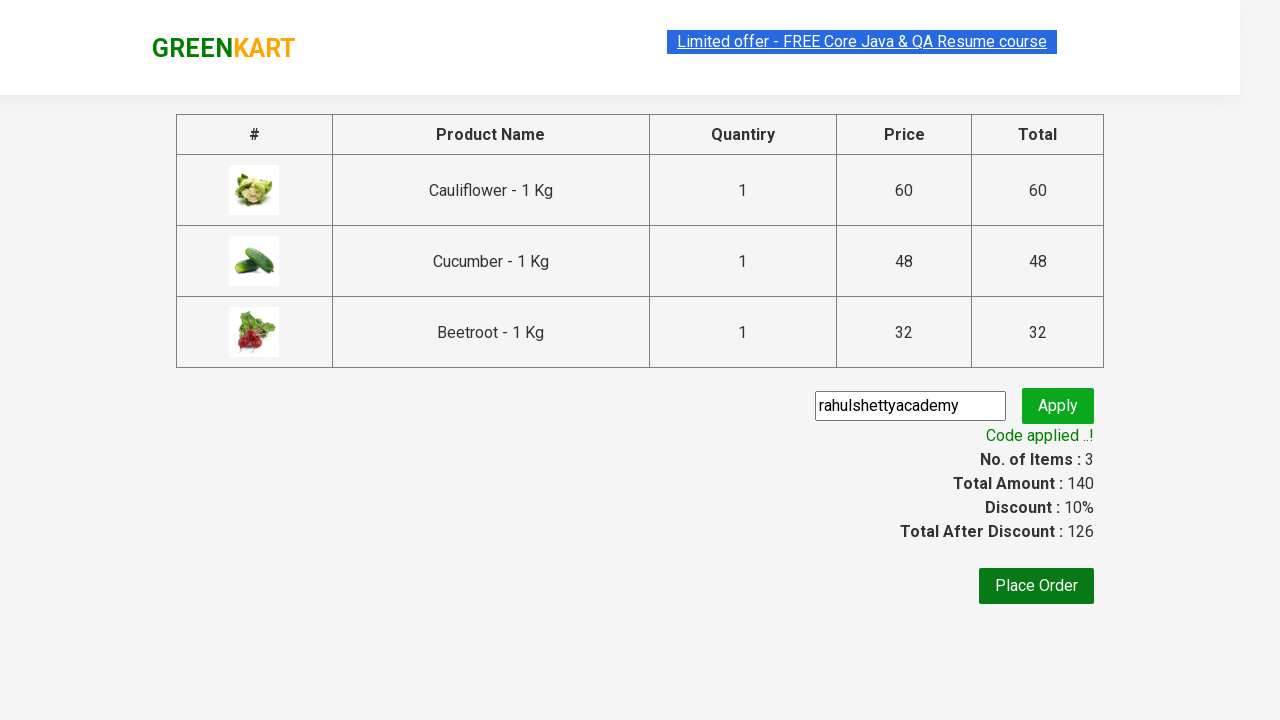

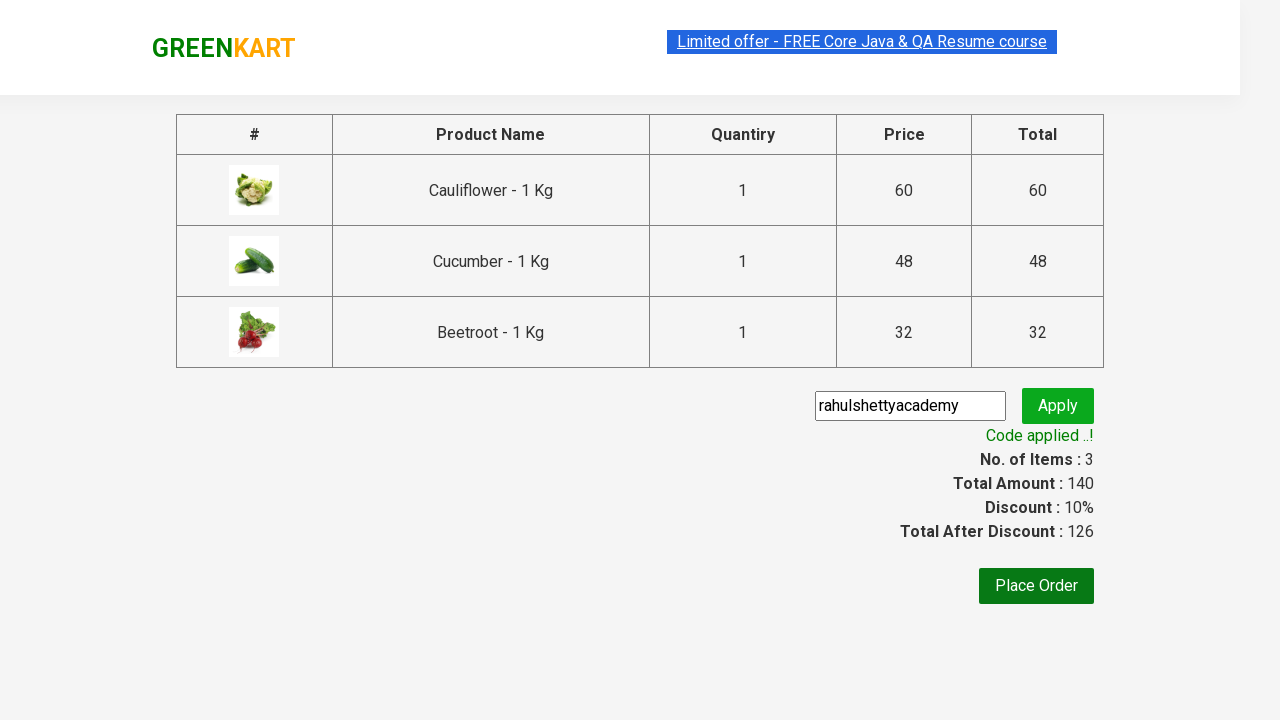